Tests the product table on an automation practice page by scrolling to the table, extracting price values, calculating the sum, and verifying it matches the displayed total amount.

Starting URL: https://rahulshettyacademy.com/AutomationPractice/#

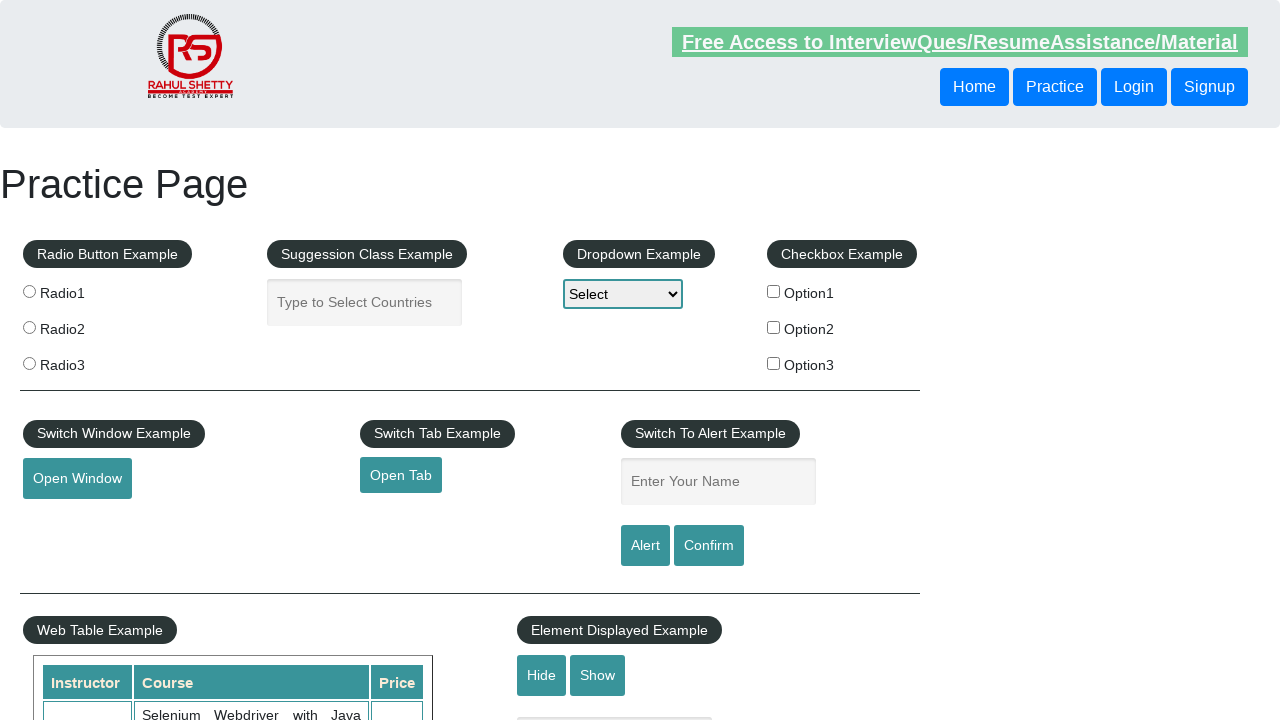

Scrolled page down by 500 pixels
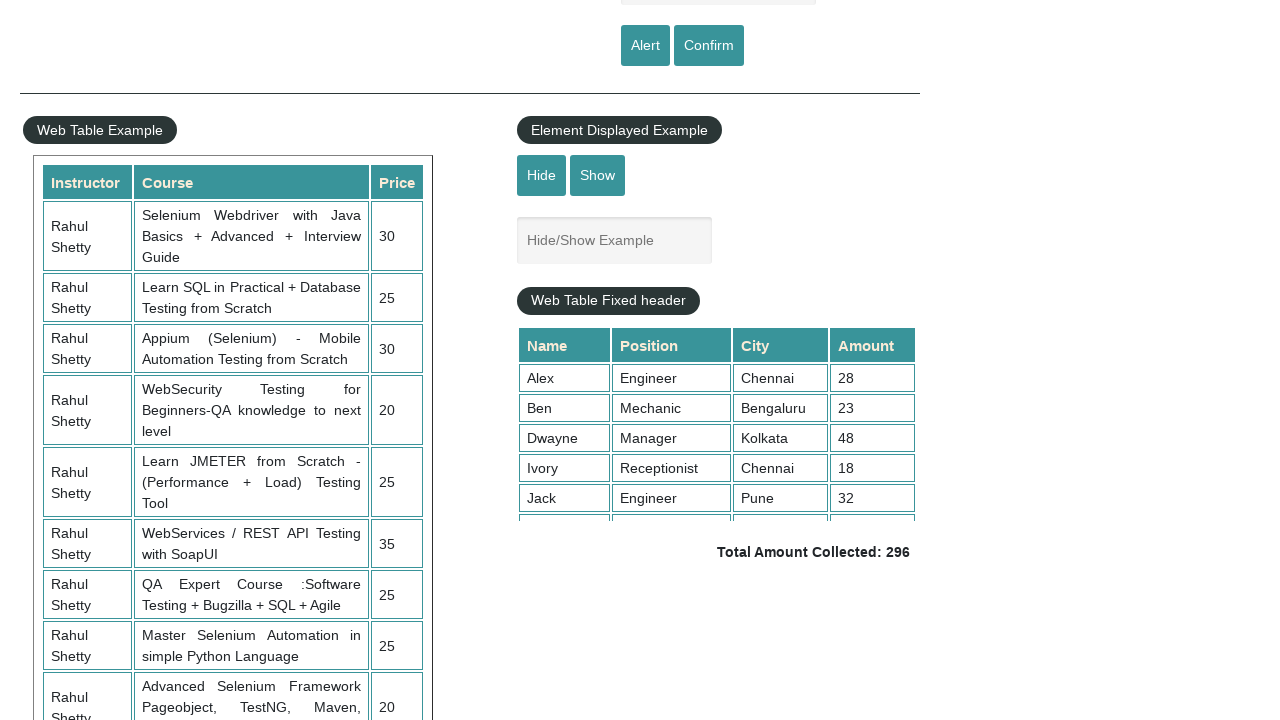

Scrolled table container down by 500 pixels
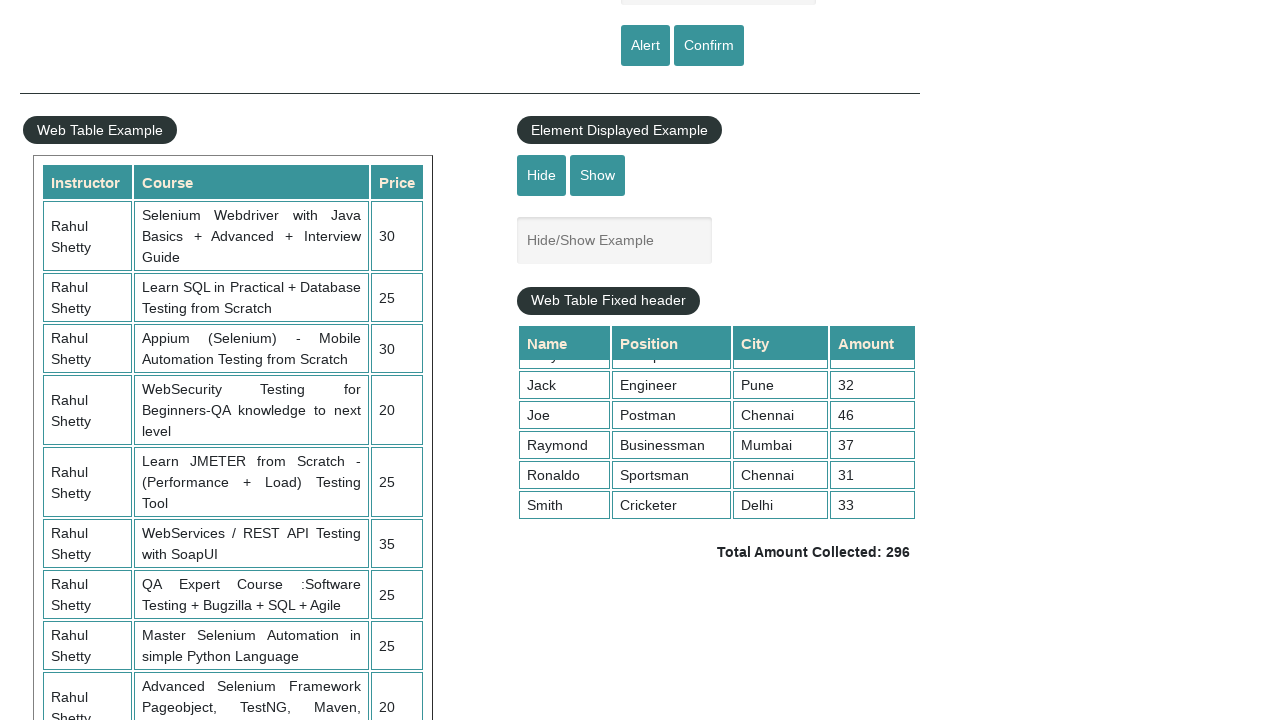

Product table loaded and became visible
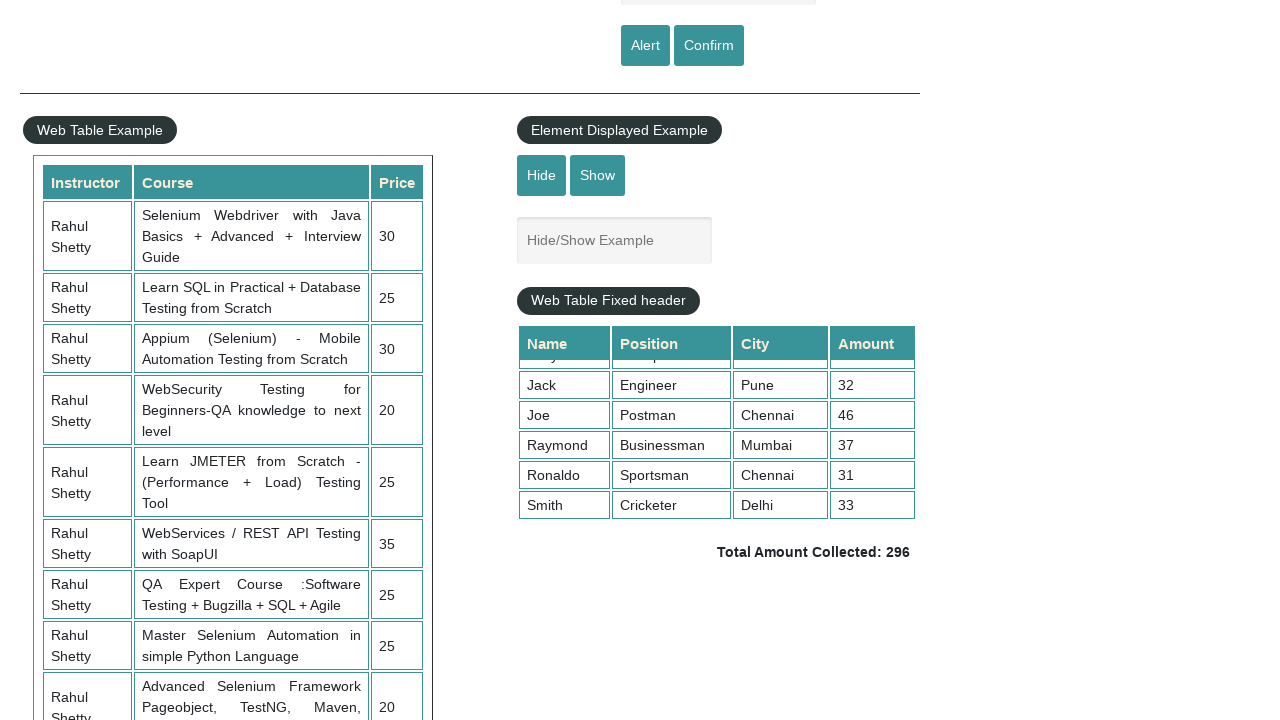

Extracted 9 price elements from table
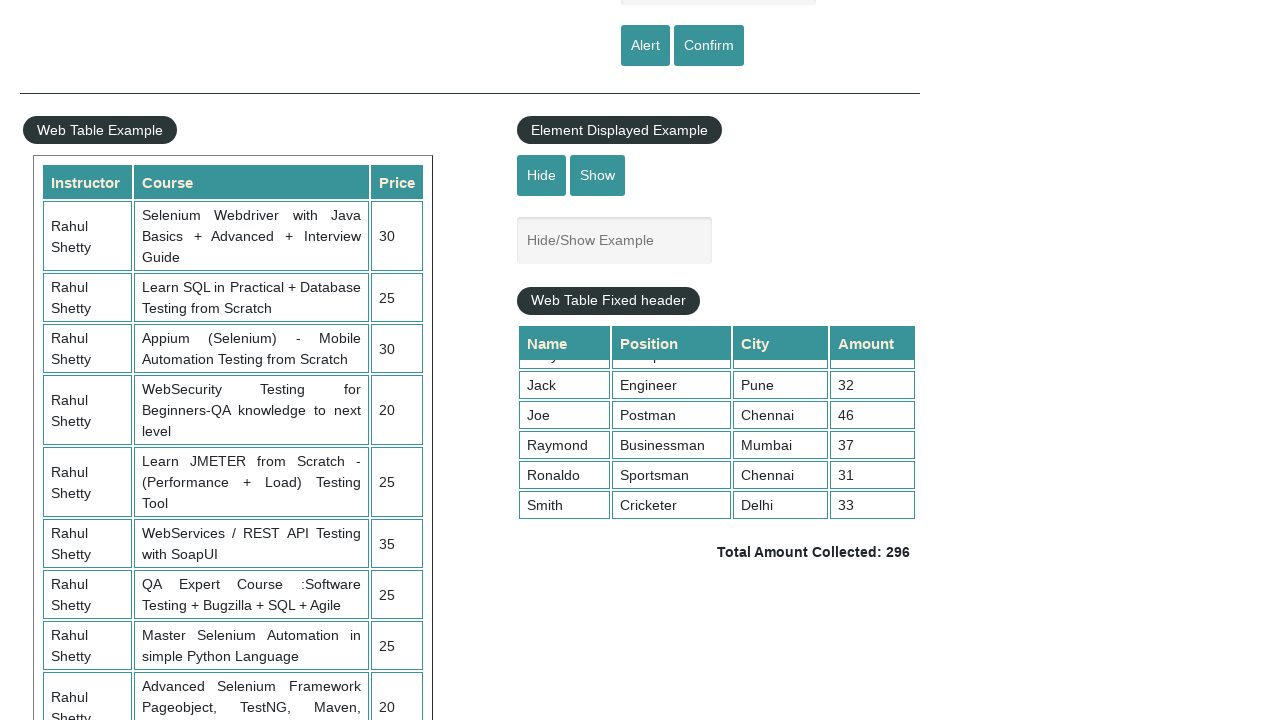

Calculated total sum of prices: 296
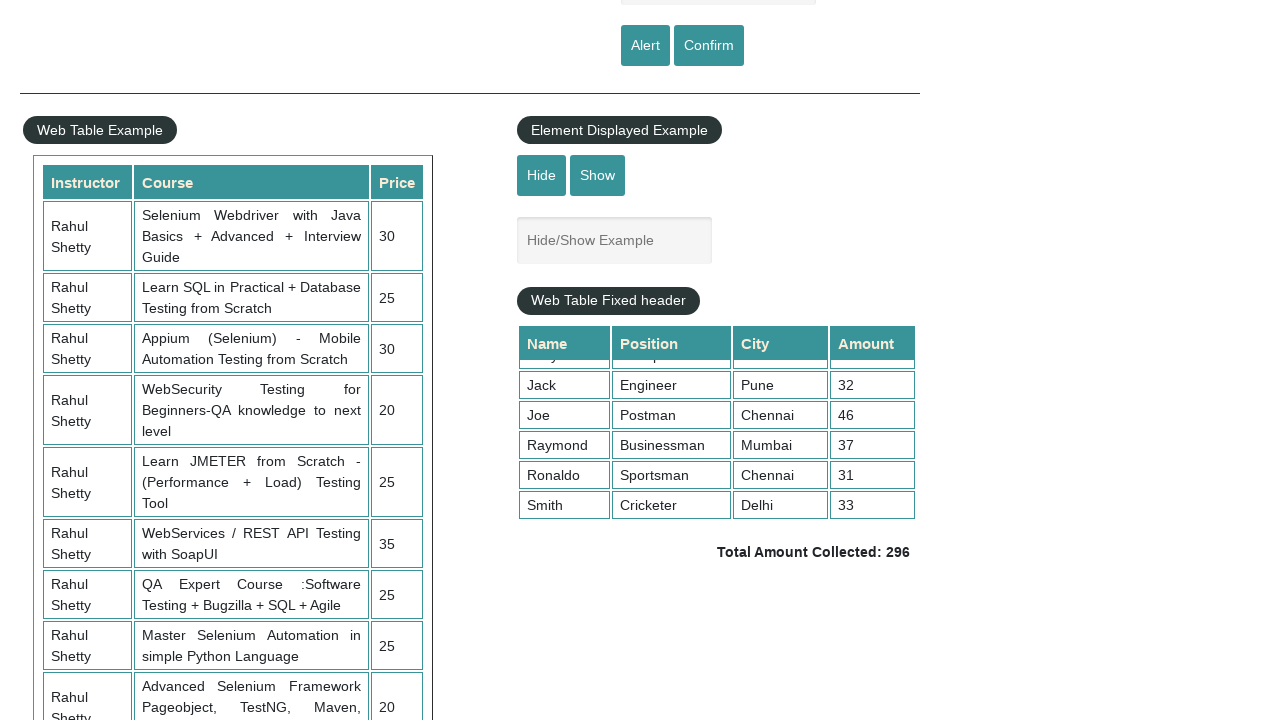

Retrieved displayed total amount text:  Total Amount Collected: 296 
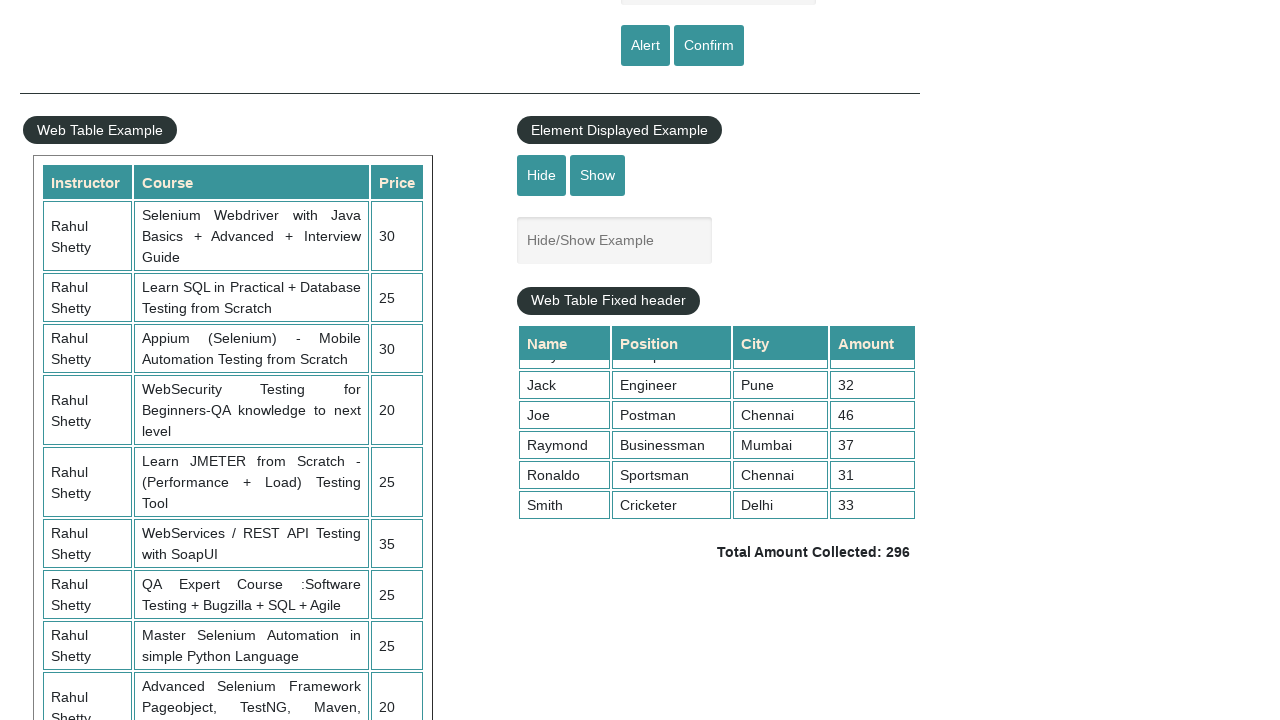

Parsed displayed total: 296
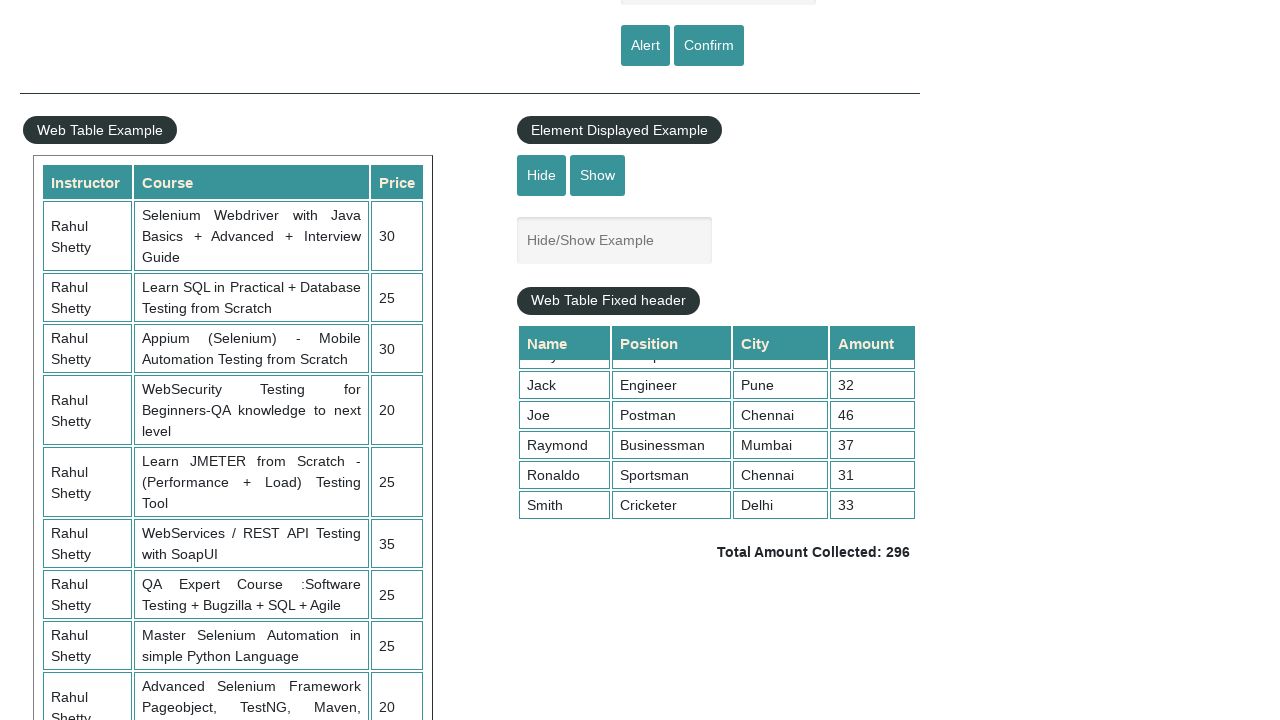

Verified that calculated sum (296) matches displayed total (296)
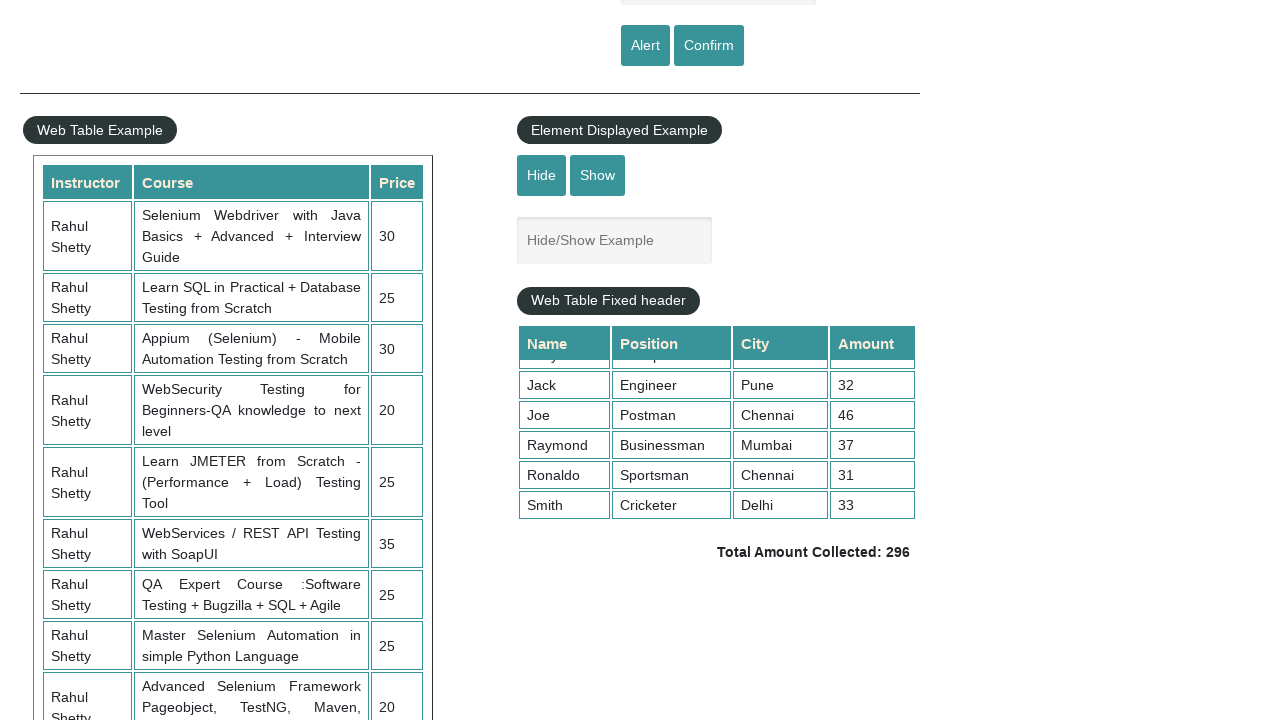

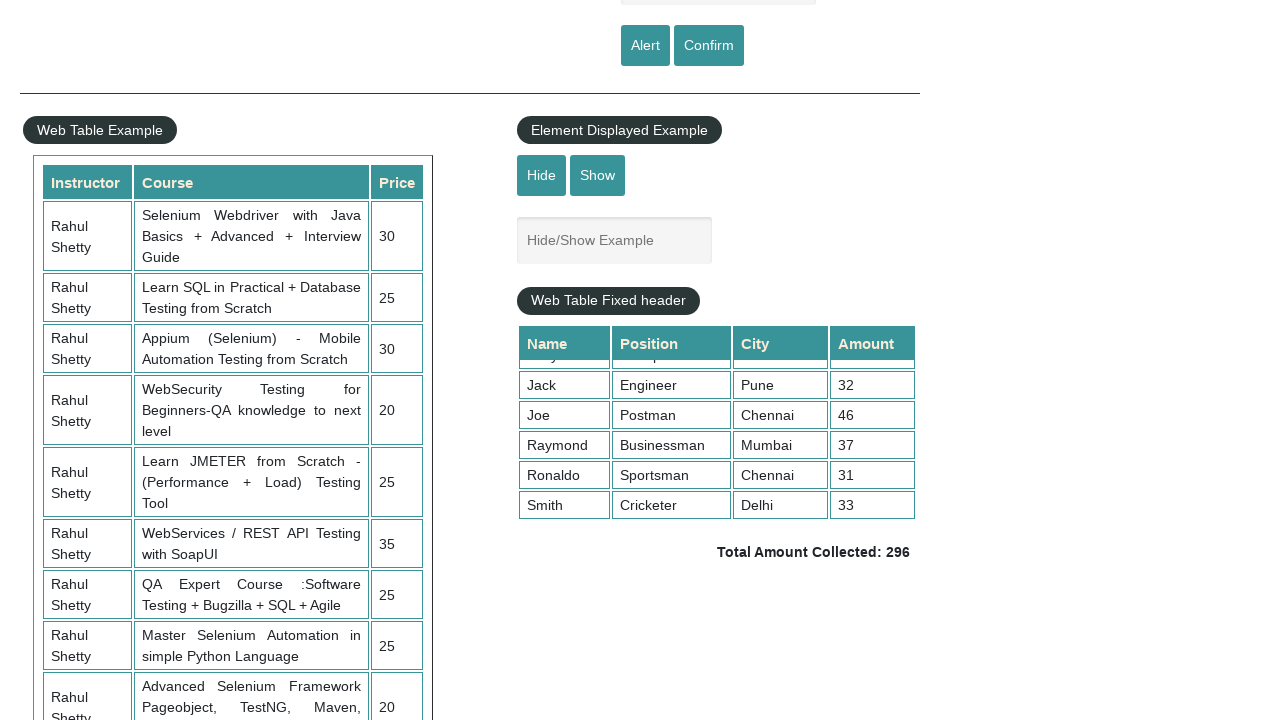